Tests AJAX functionality by clicking a button that triggers an AJAX request and waiting for the response text to appear

Starting URL: http://uitestingplayground.com/ajax

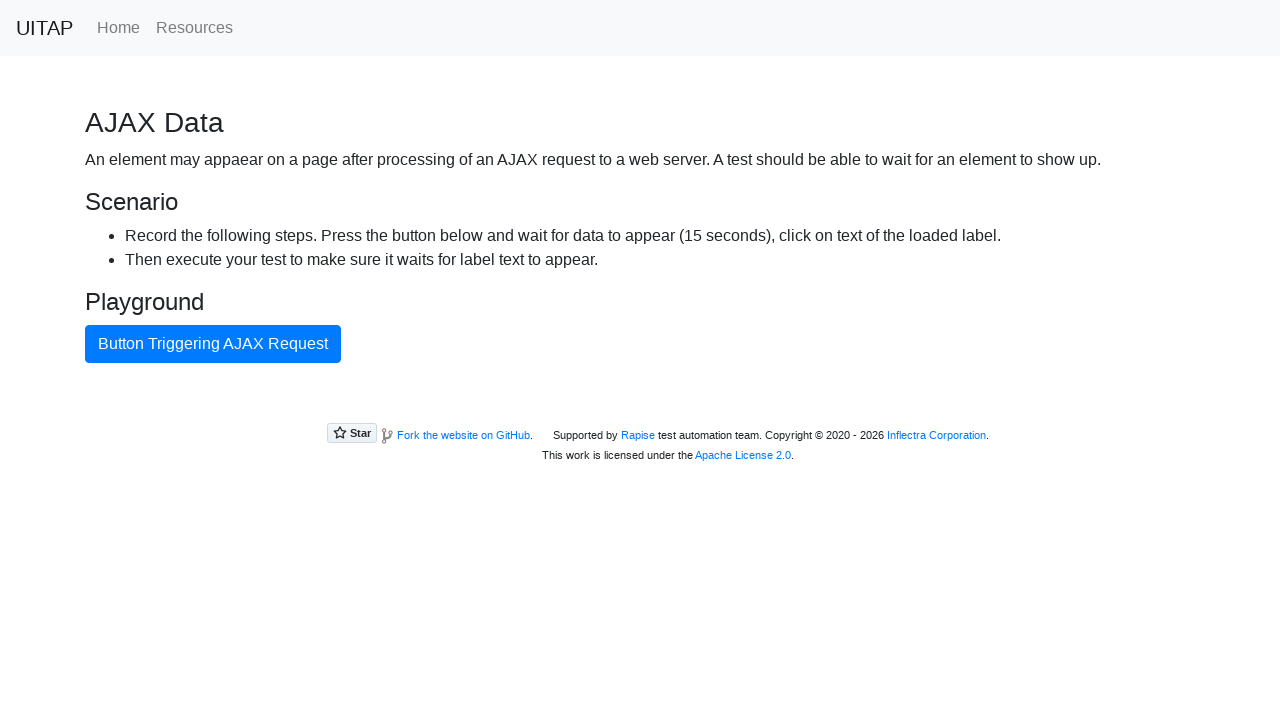

Clicked AJAX button to trigger request at (213, 344) on #ajaxButton
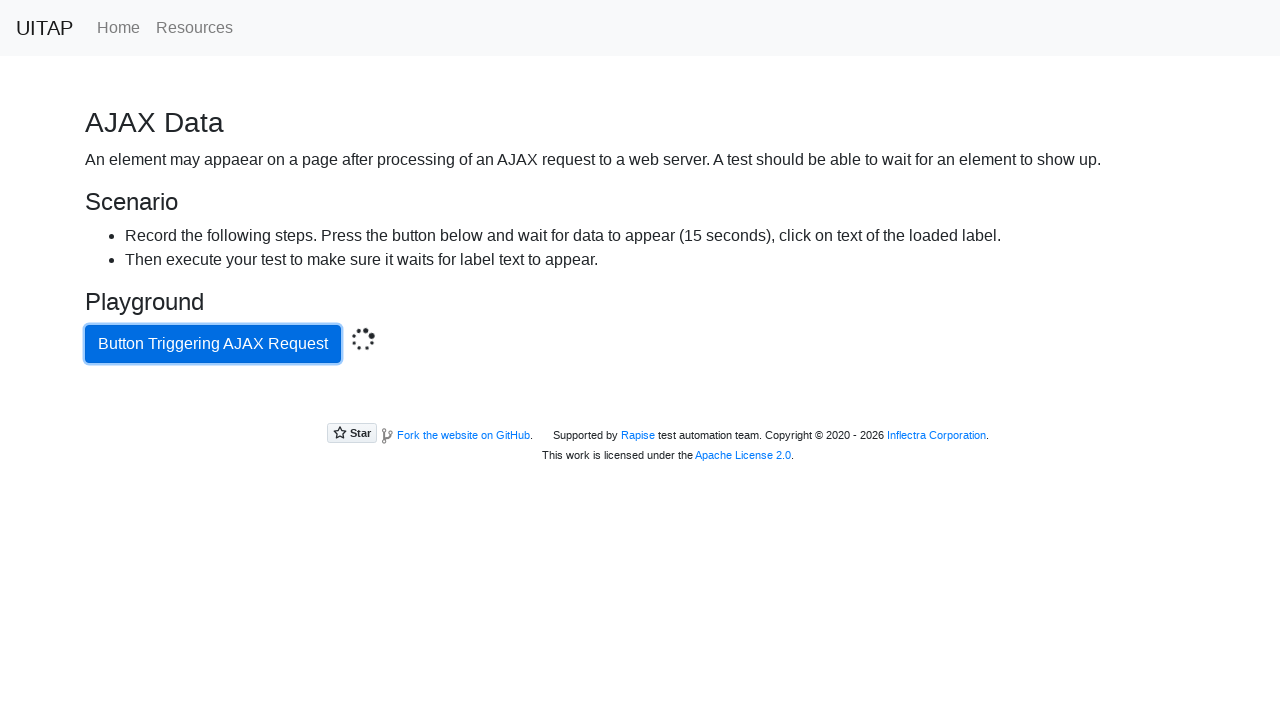

AJAX response text appeared on page
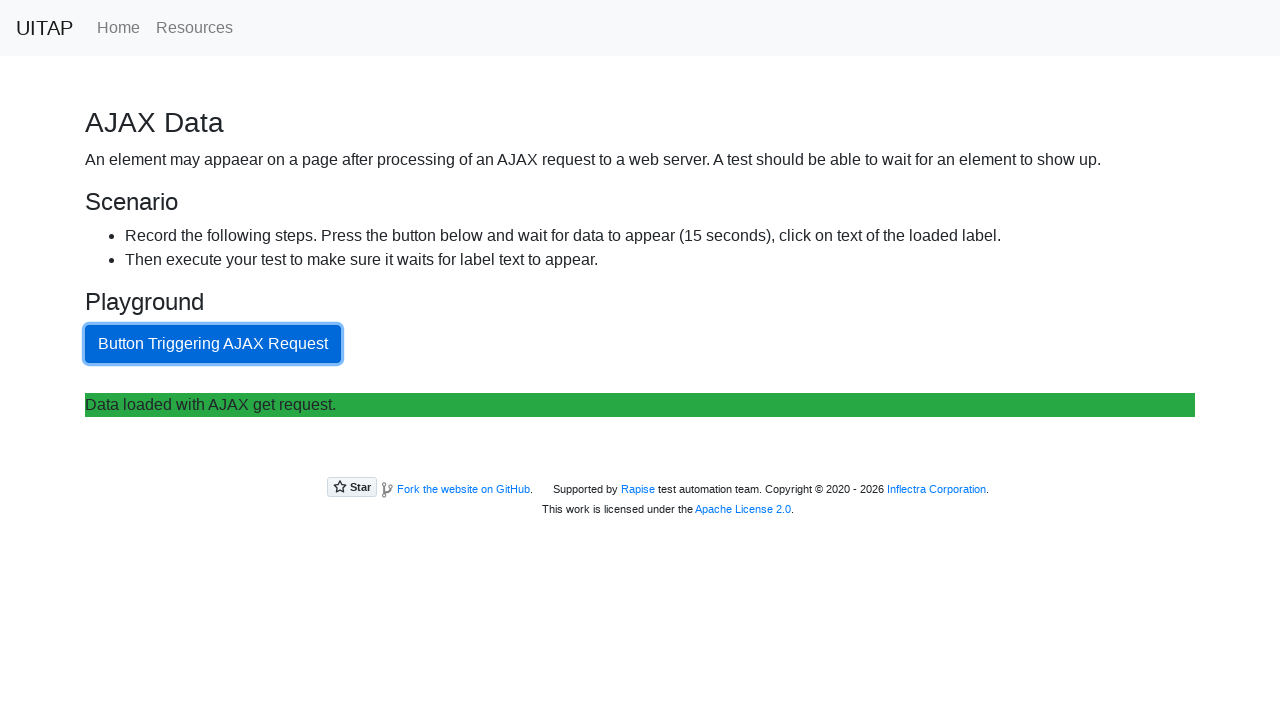

Retrieved text content from AJAX response
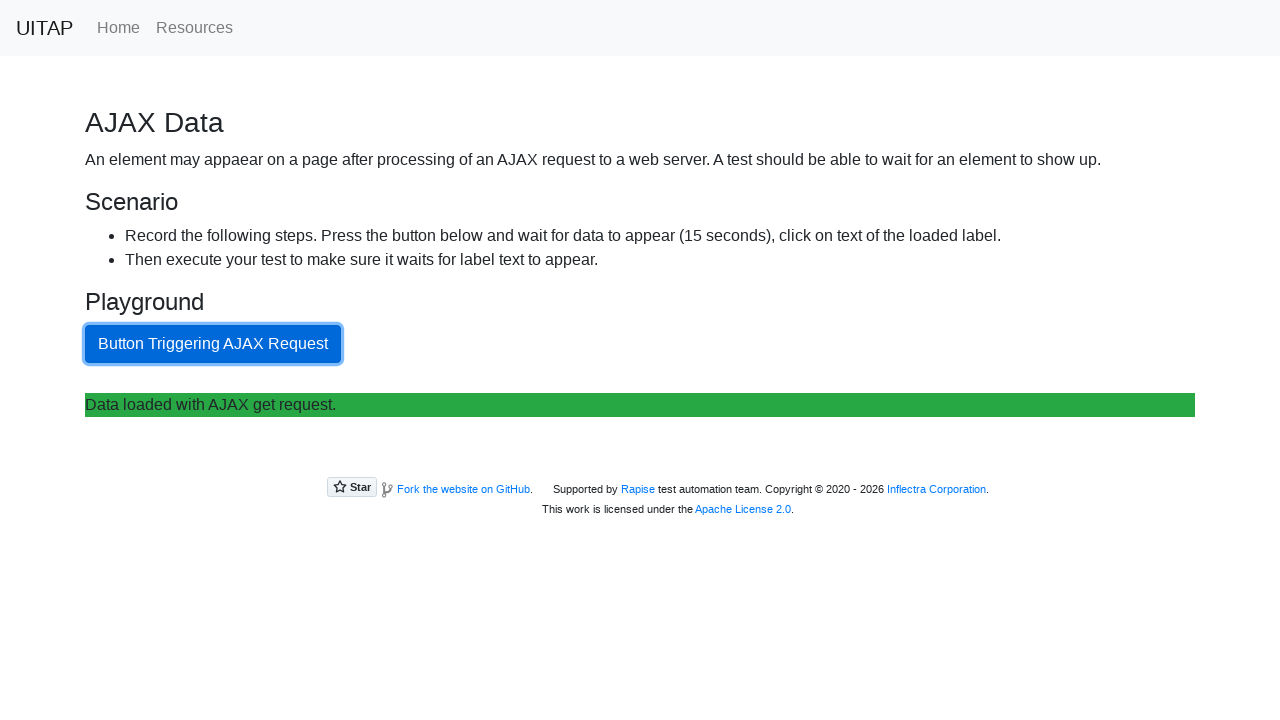

Printed AJAX response text
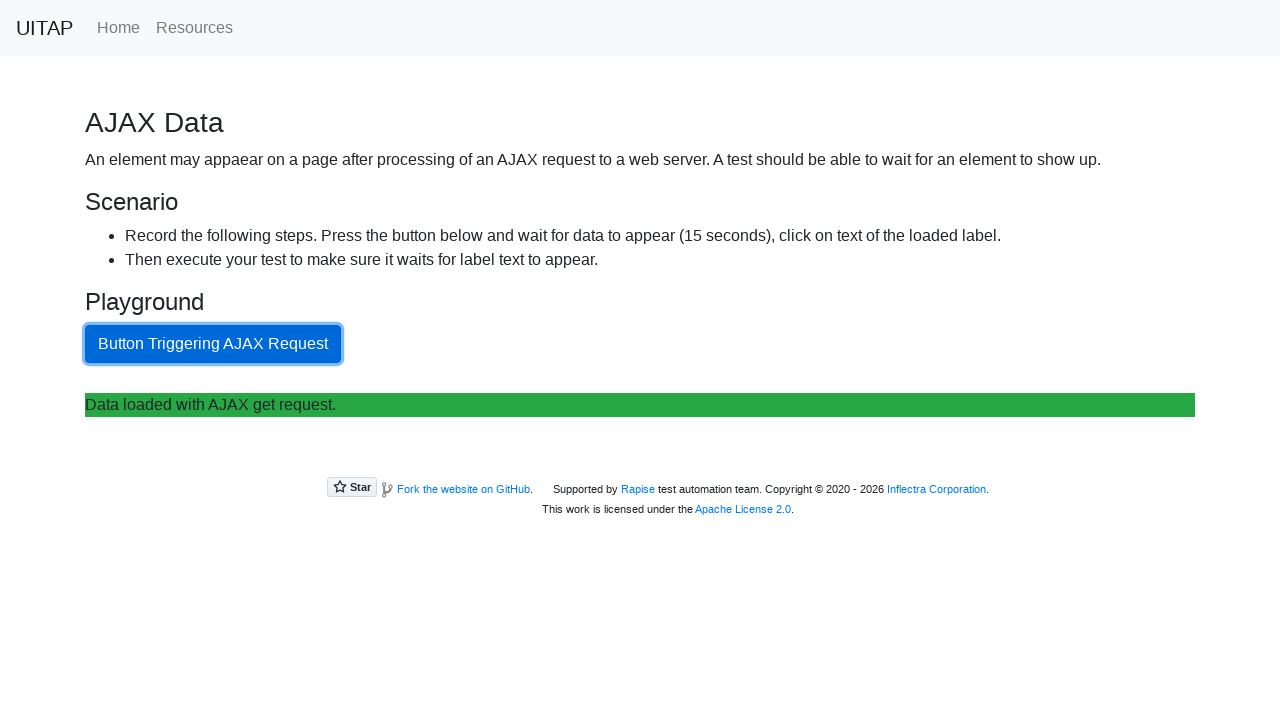

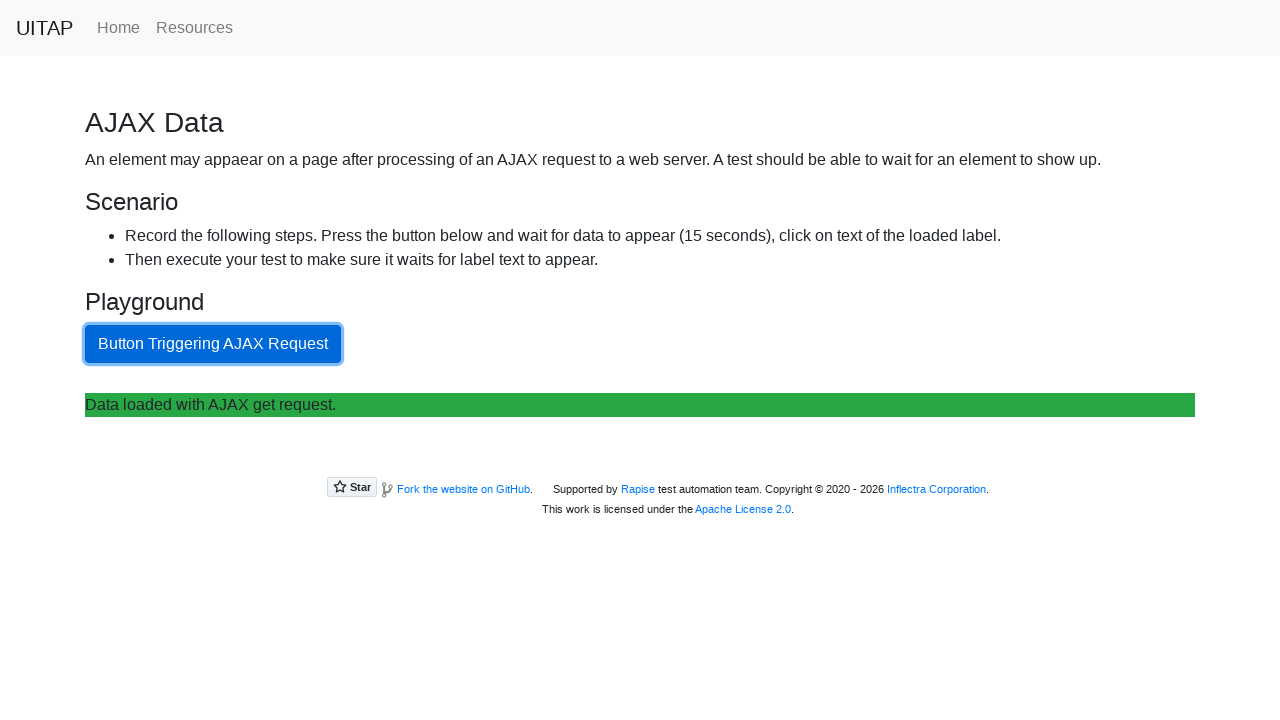